Tests the Python.org search functionality by entering "pycon" as a search query and submitting the form, then verifying results are returned.

Starting URL: http://www.python.org

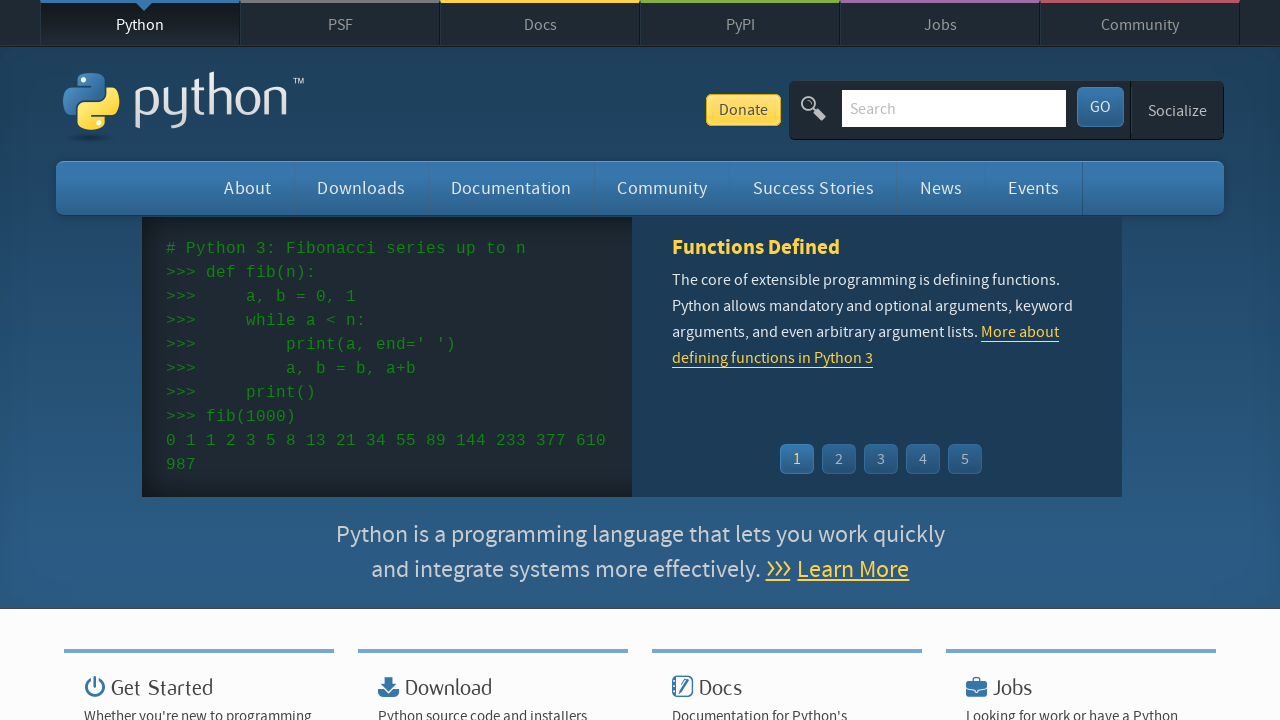

Verified 'Python' is in the page title
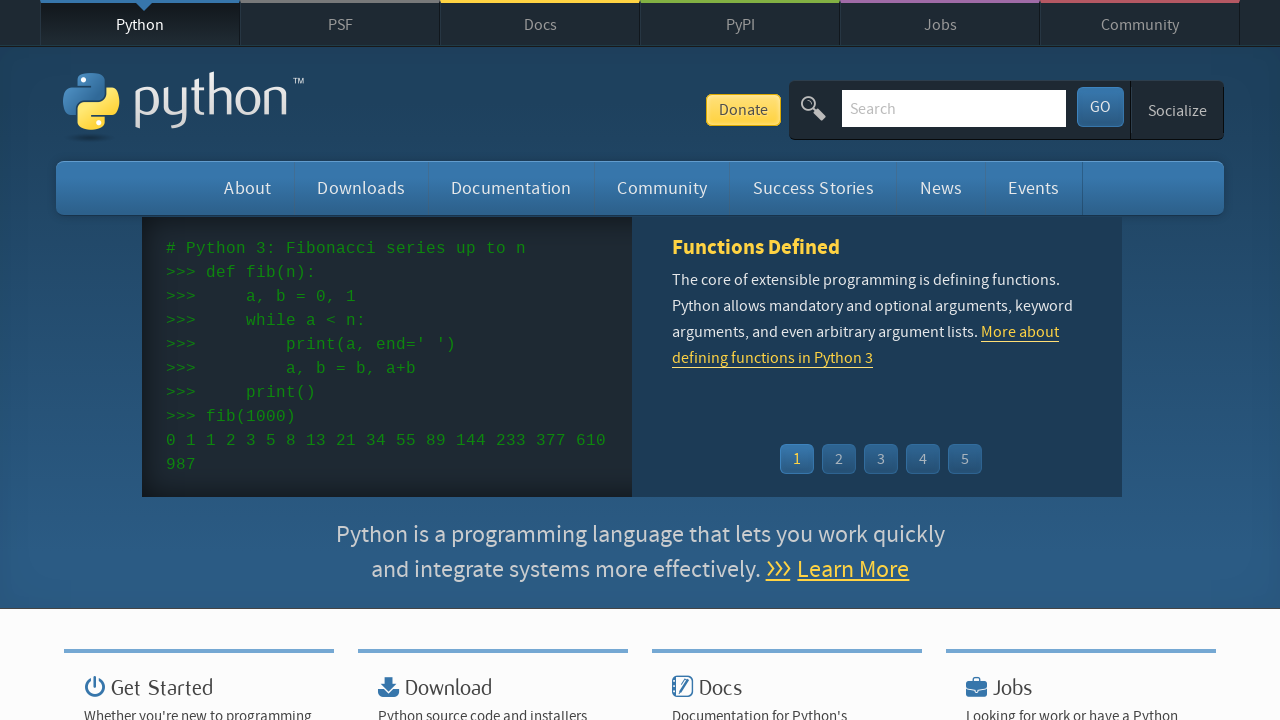

Filled search field with 'pycon' on input[name='q']
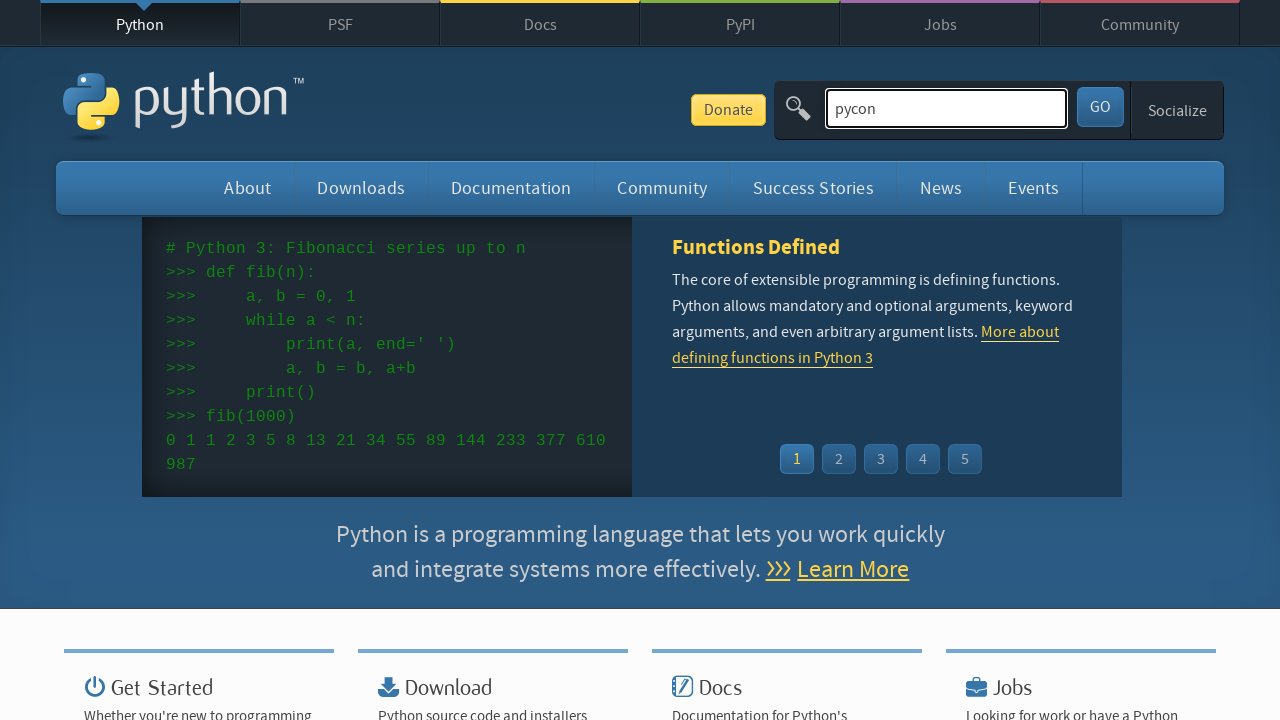

Pressed Enter to submit search query on input[name='q']
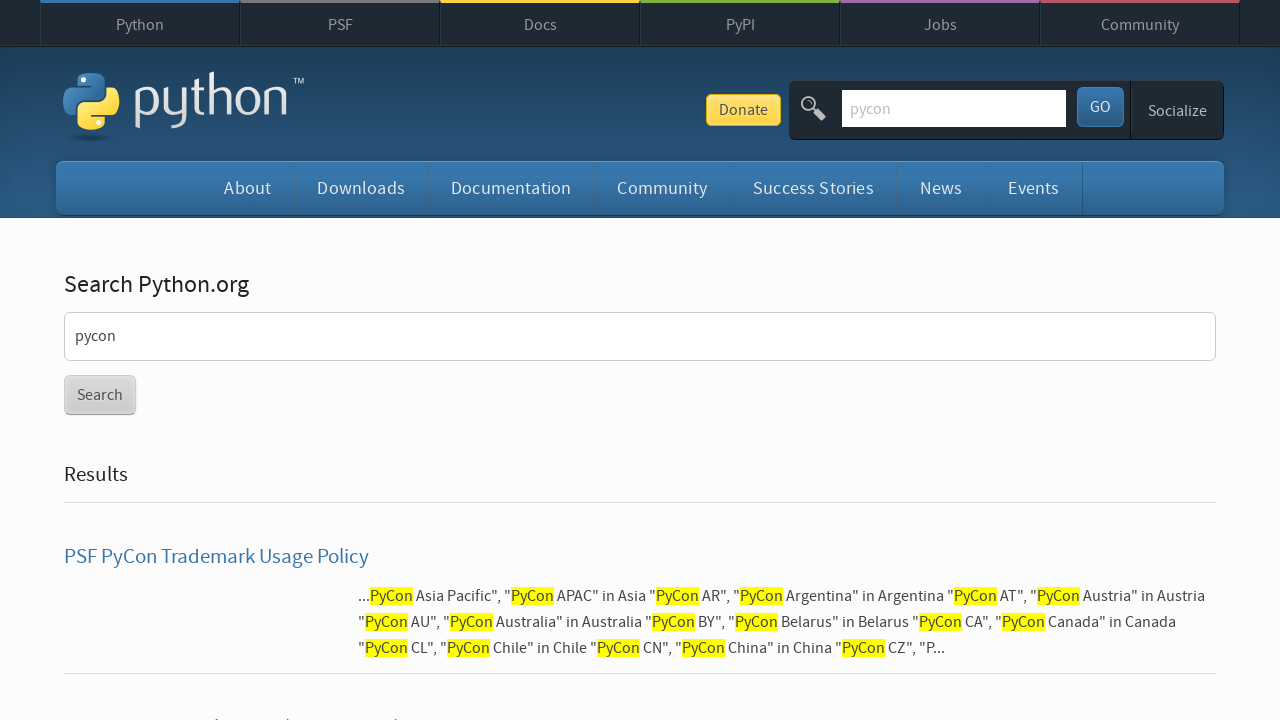

Waited for network idle after search submission
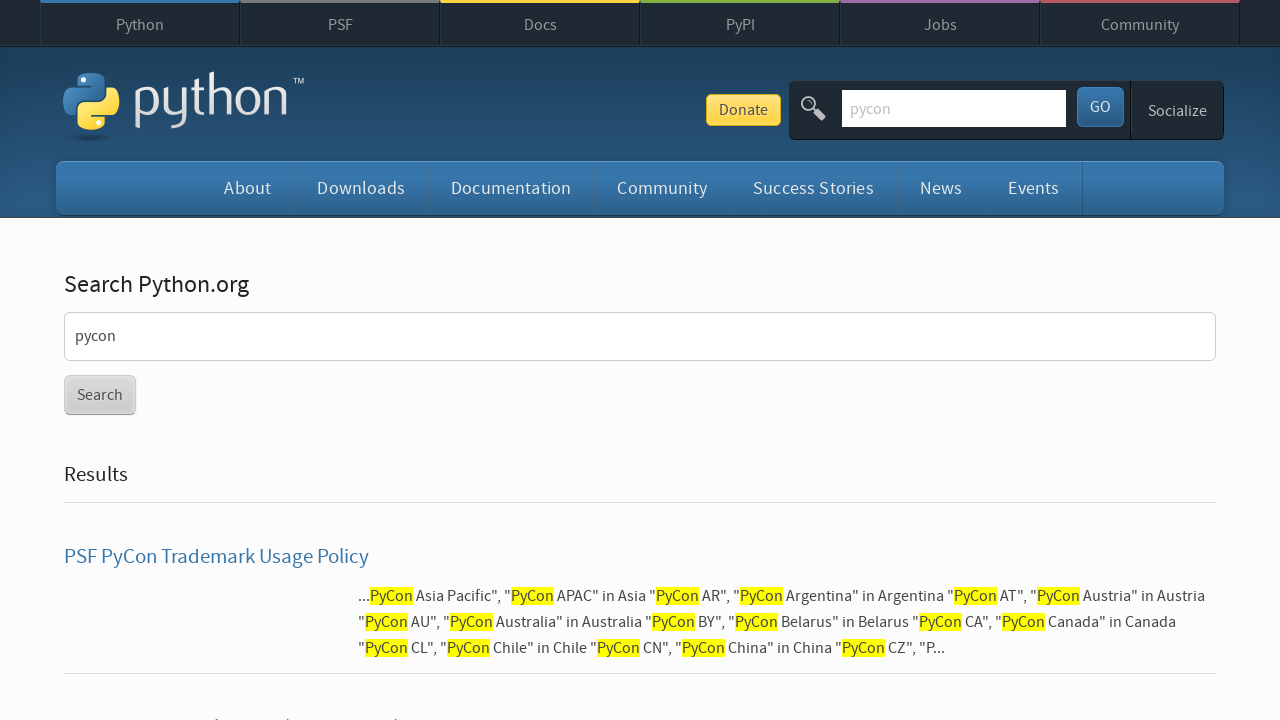

Verified search results were returned (no 'No results found' message)
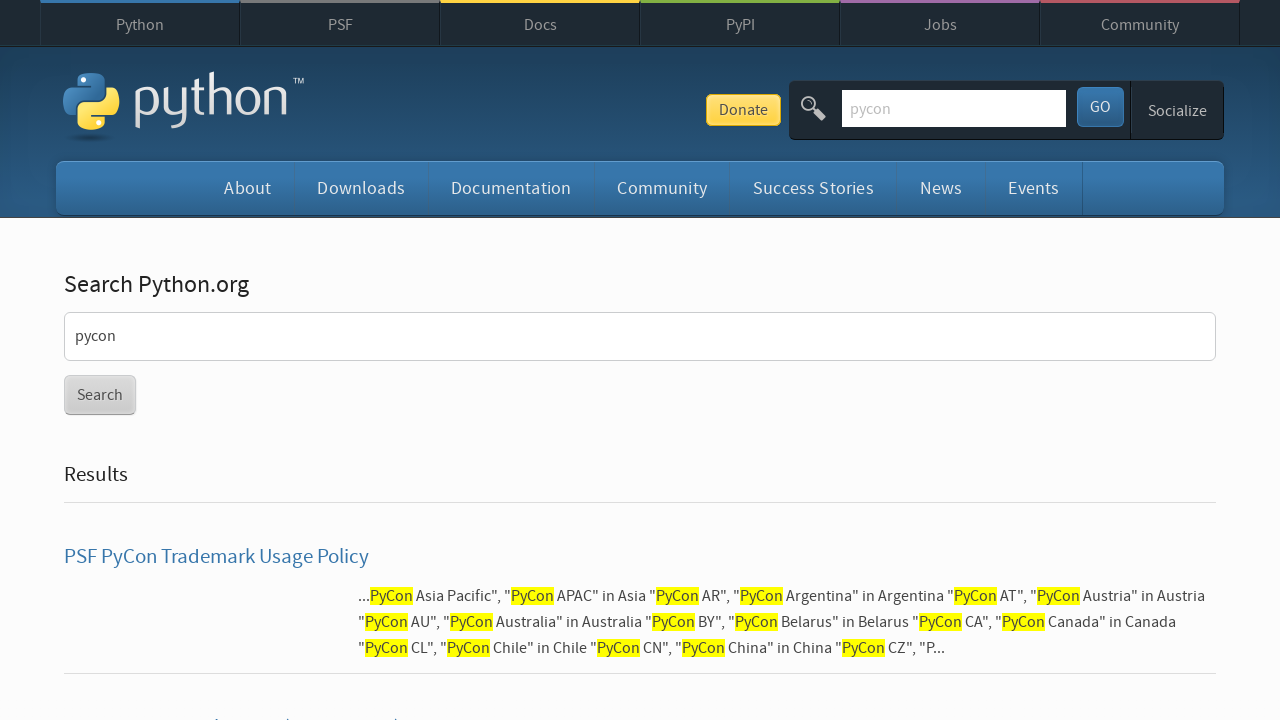

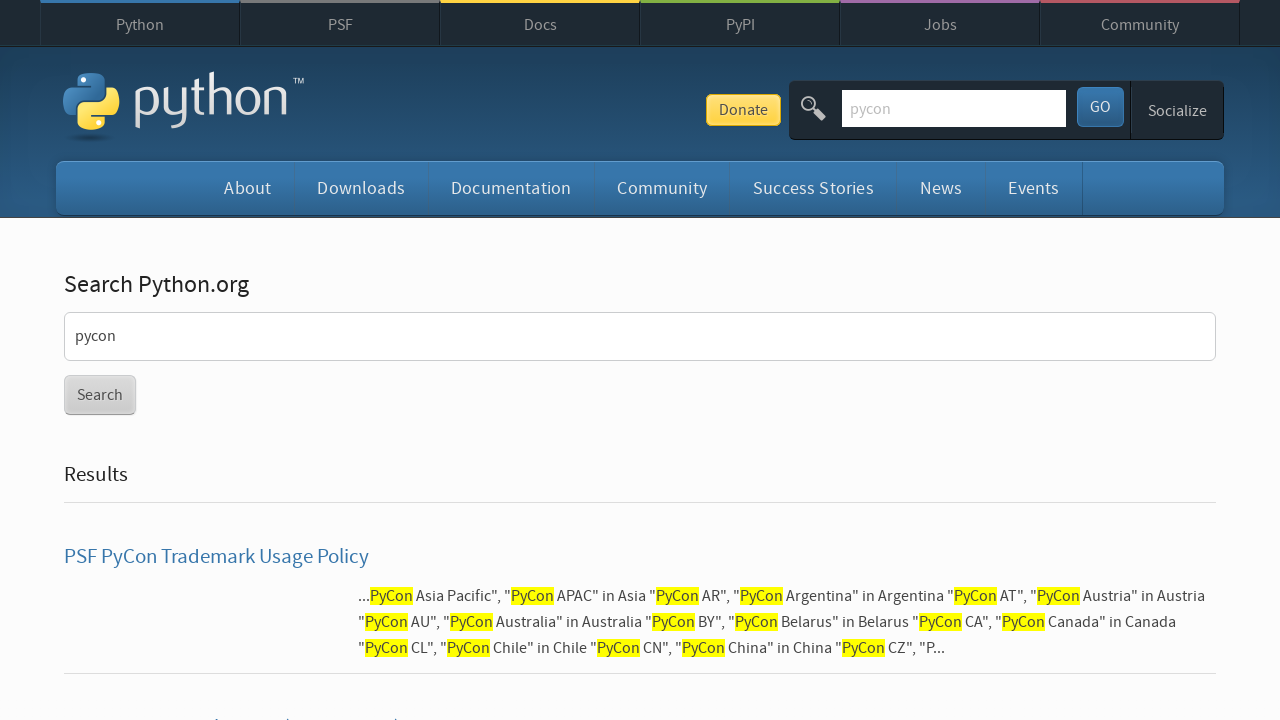